Tests the country selection dropdown on RODE's "where to buy" page by selecting Vietnam and verifying the selection

Starting URL: https://rode.com/en/support/where-to-buy

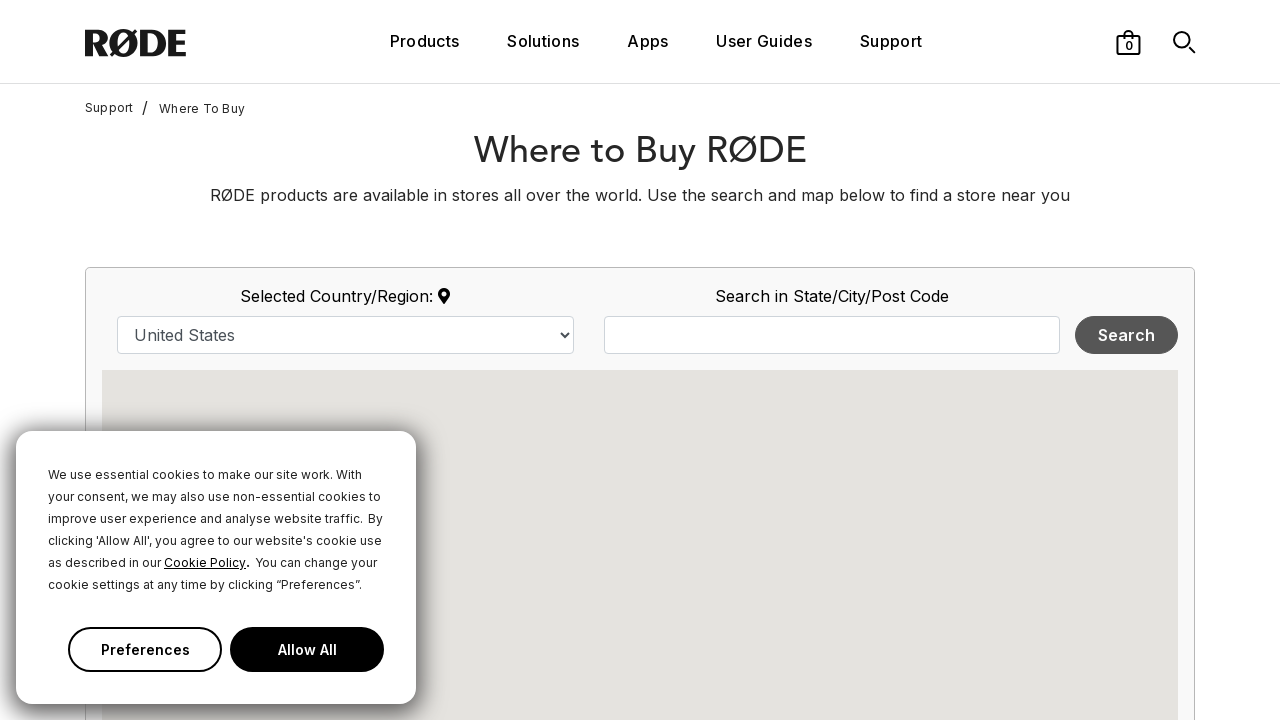

Selected Vietnam from the country dropdown on select#country
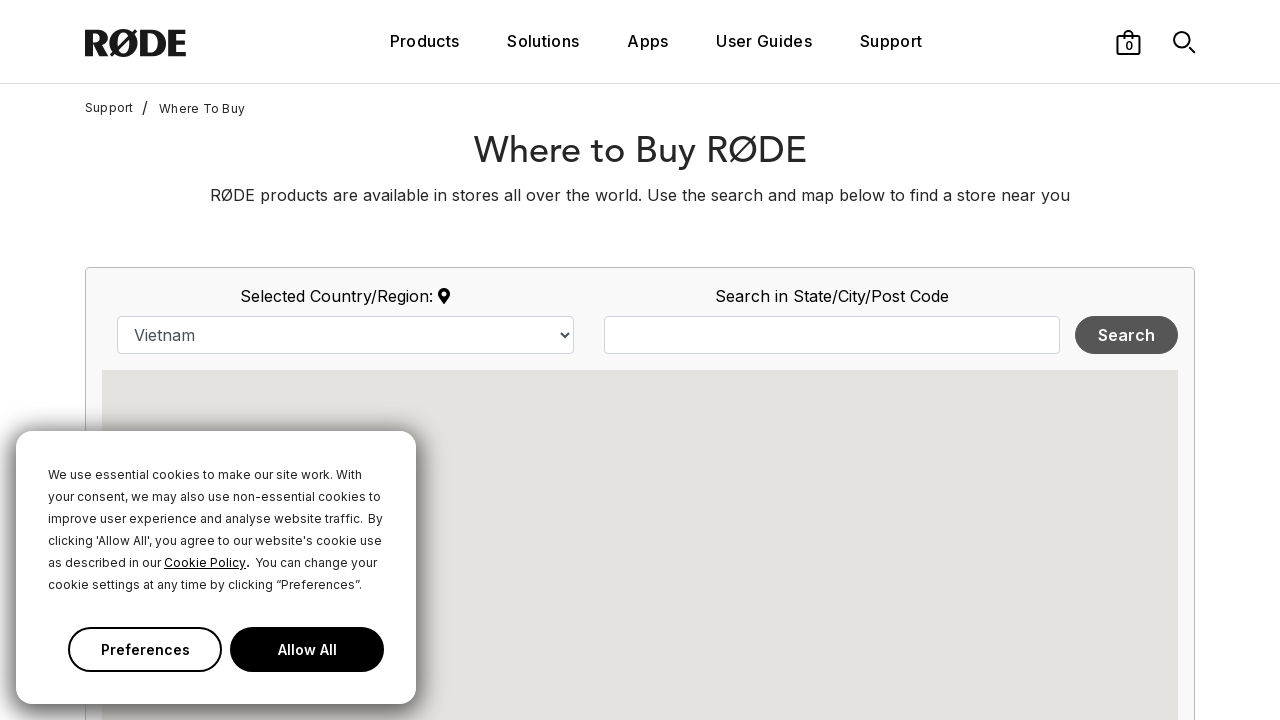

Dealers loaded for Vietnam
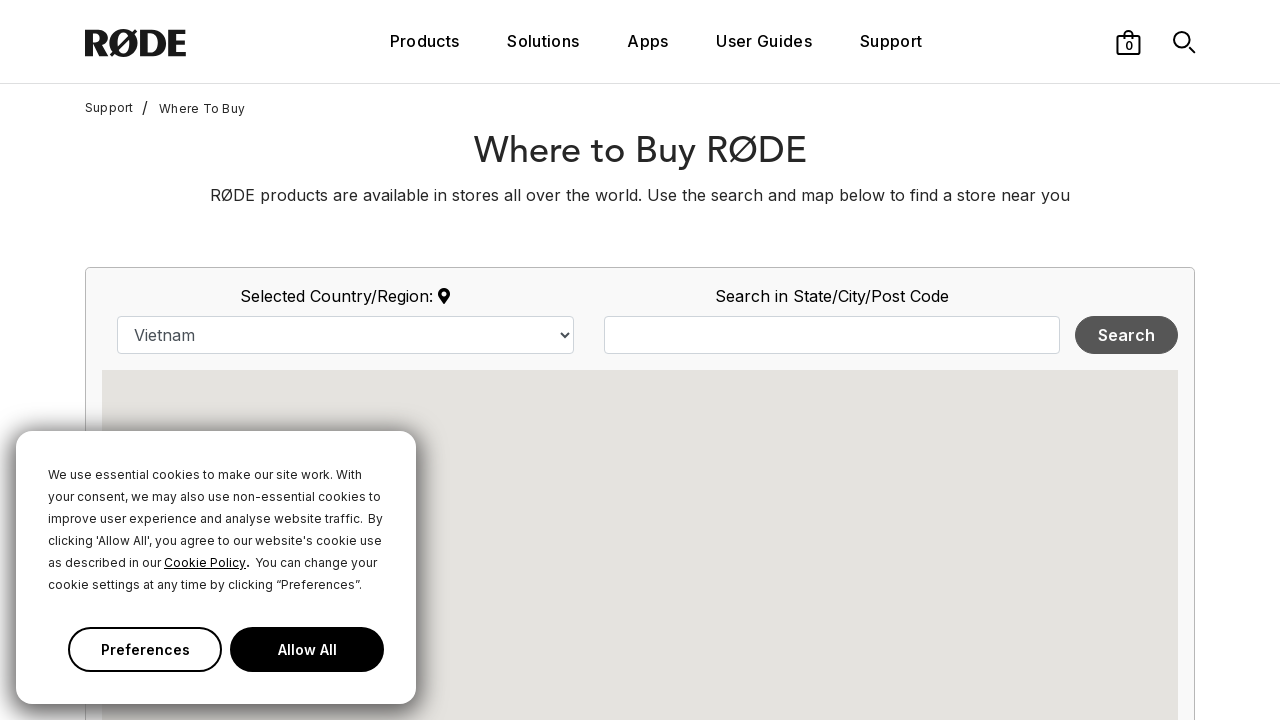

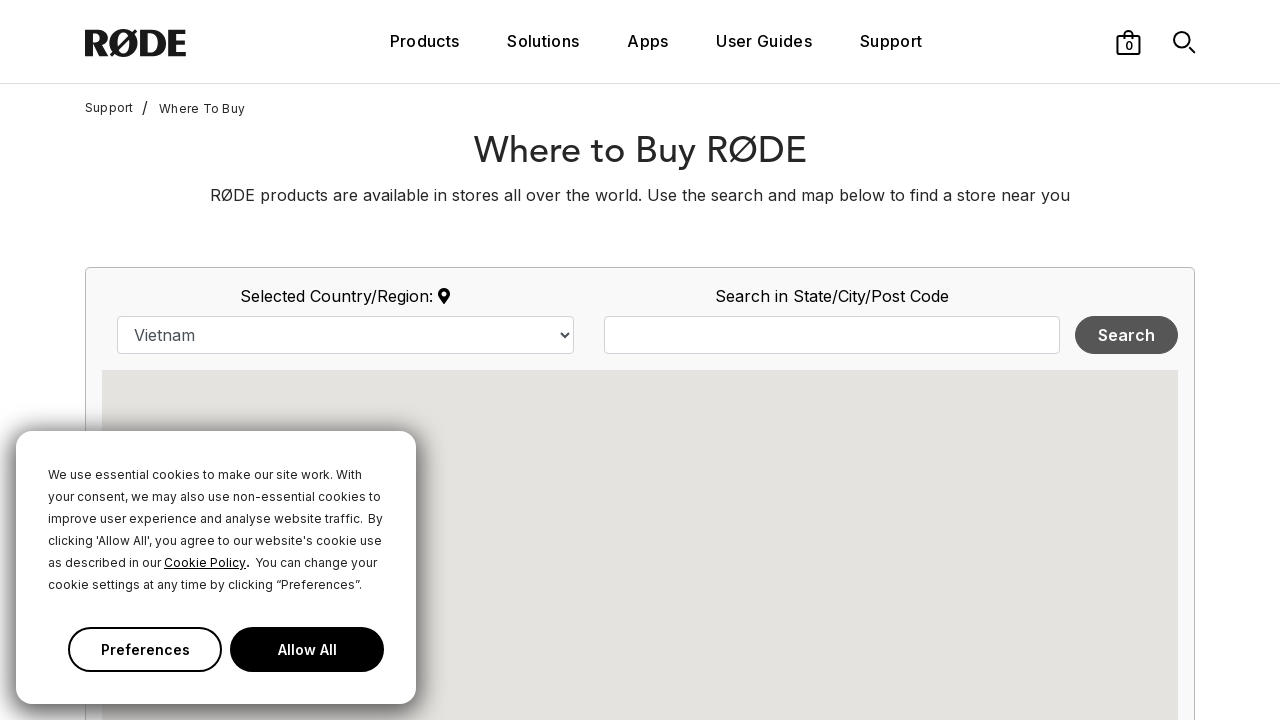